Tests jQuery context menu by right-clicking a button, selecting the edit option from the menu, and accepting the alert

Starting URL: https://swisnl.github.io/jQuery-contextMenu/demo/accesskeys.html

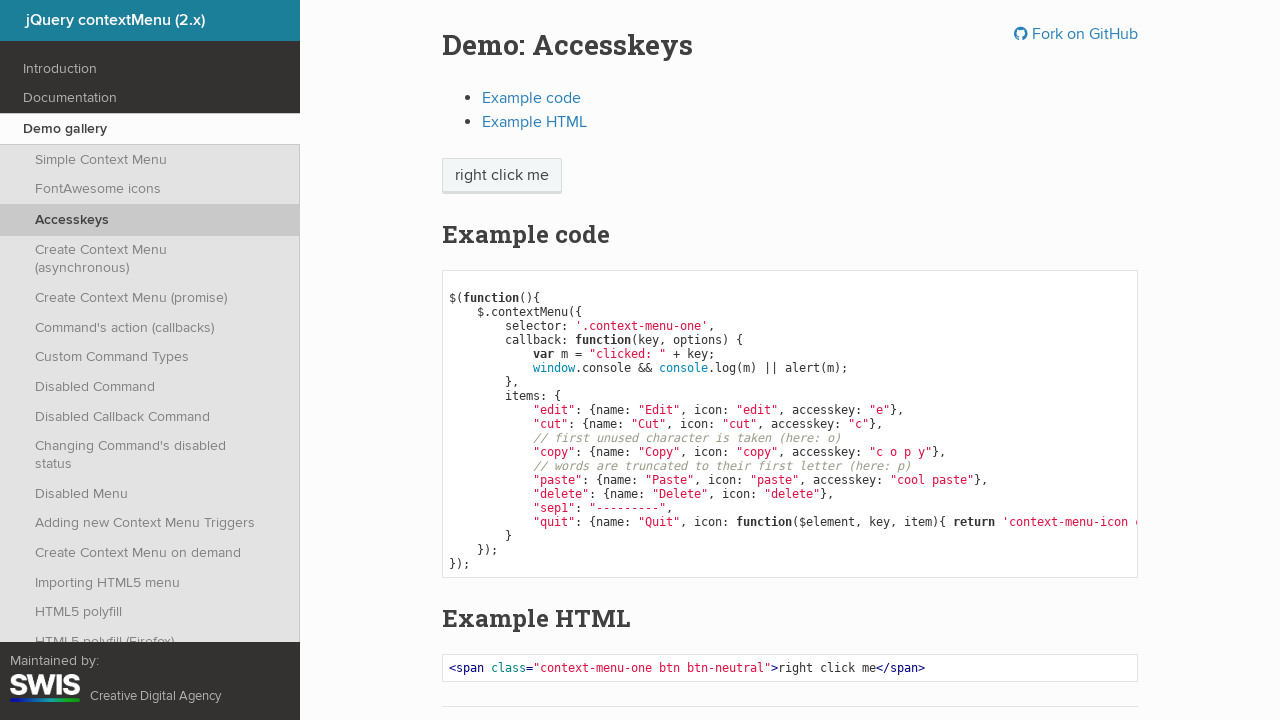

Set up dialog handler to accept alerts
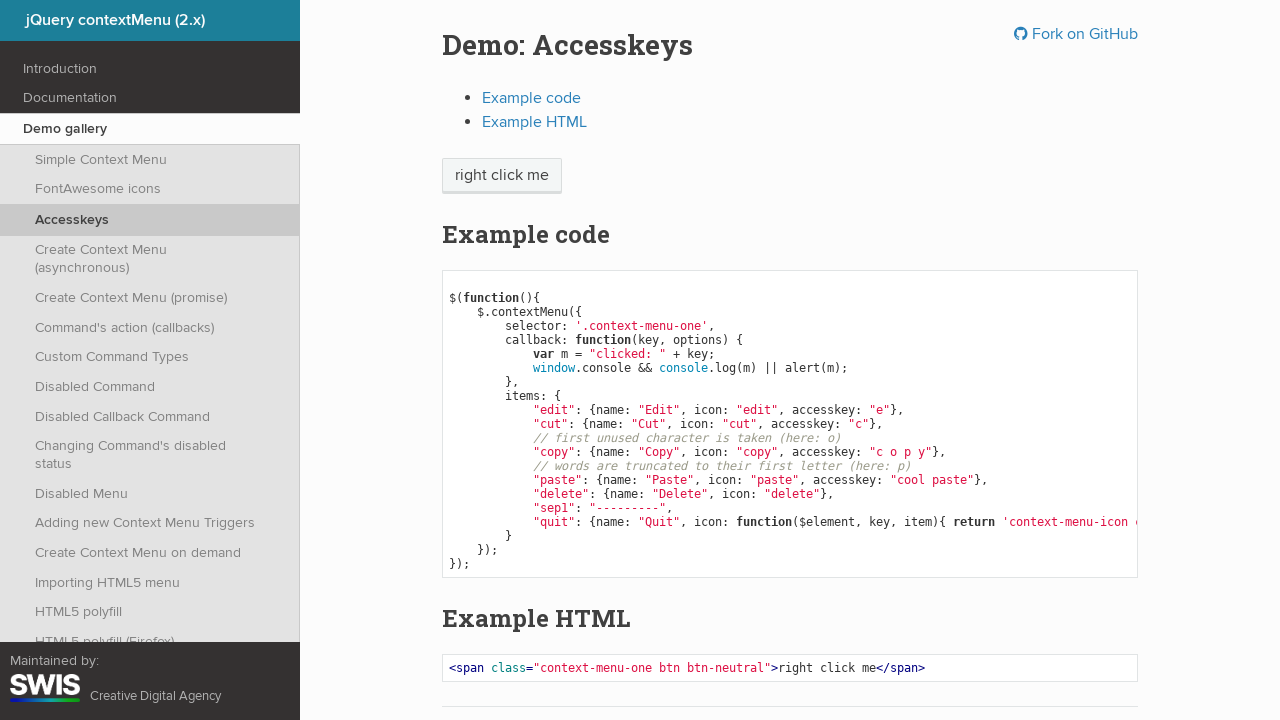

Right-clicked on the context menu button at (502, 176) on span.context-menu-one.btn.btn-neutral
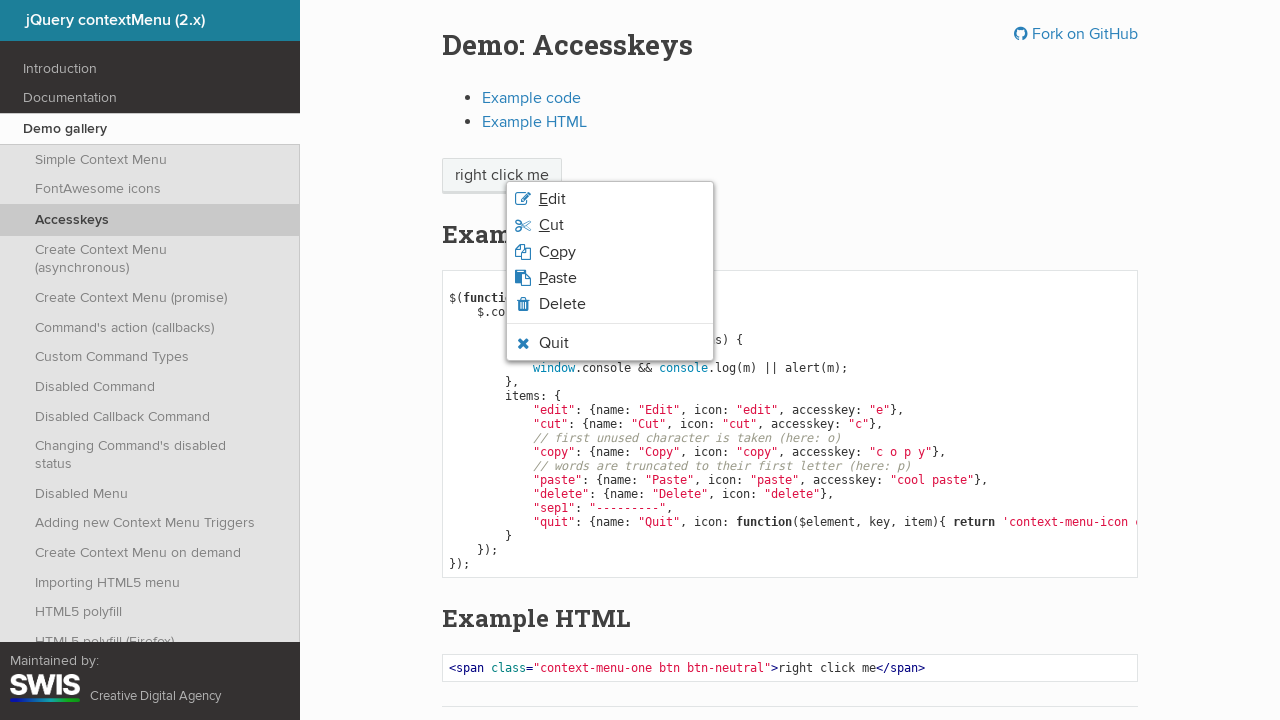

Clicked the edit option from the context menu at (610, 199) on li.context-menu-item.context-menu-icon.context-menu-icon-edit
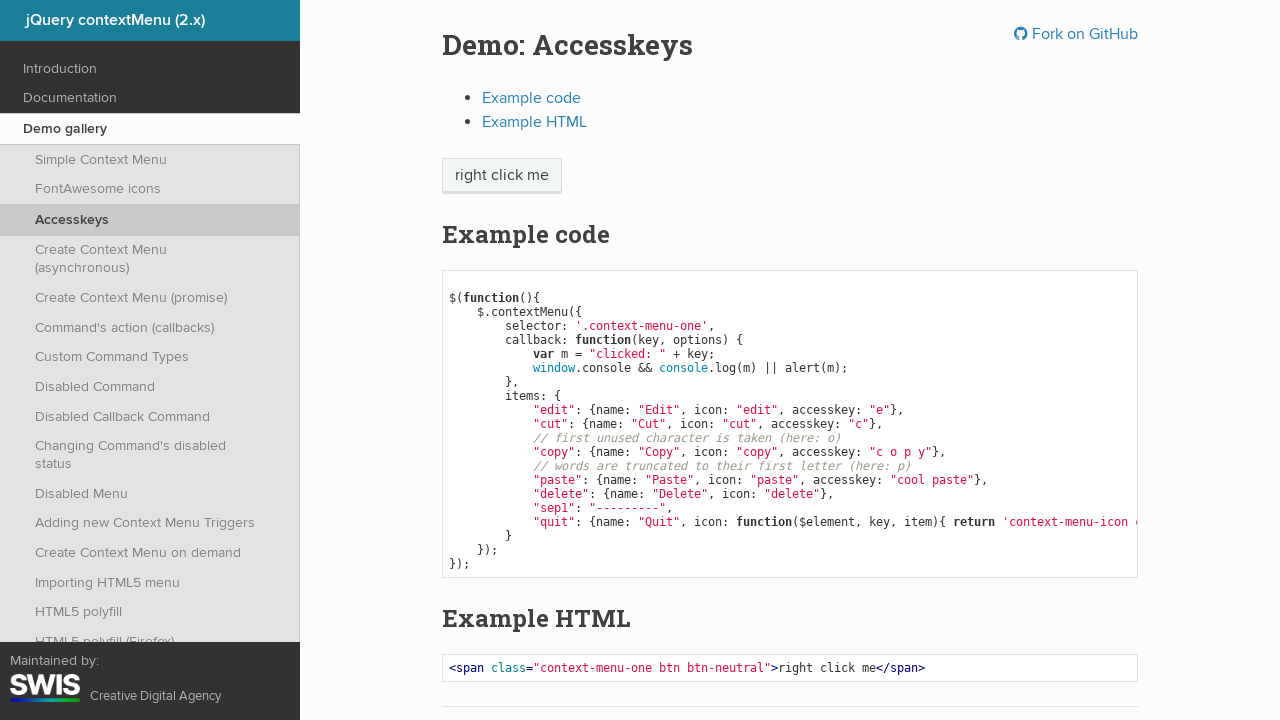

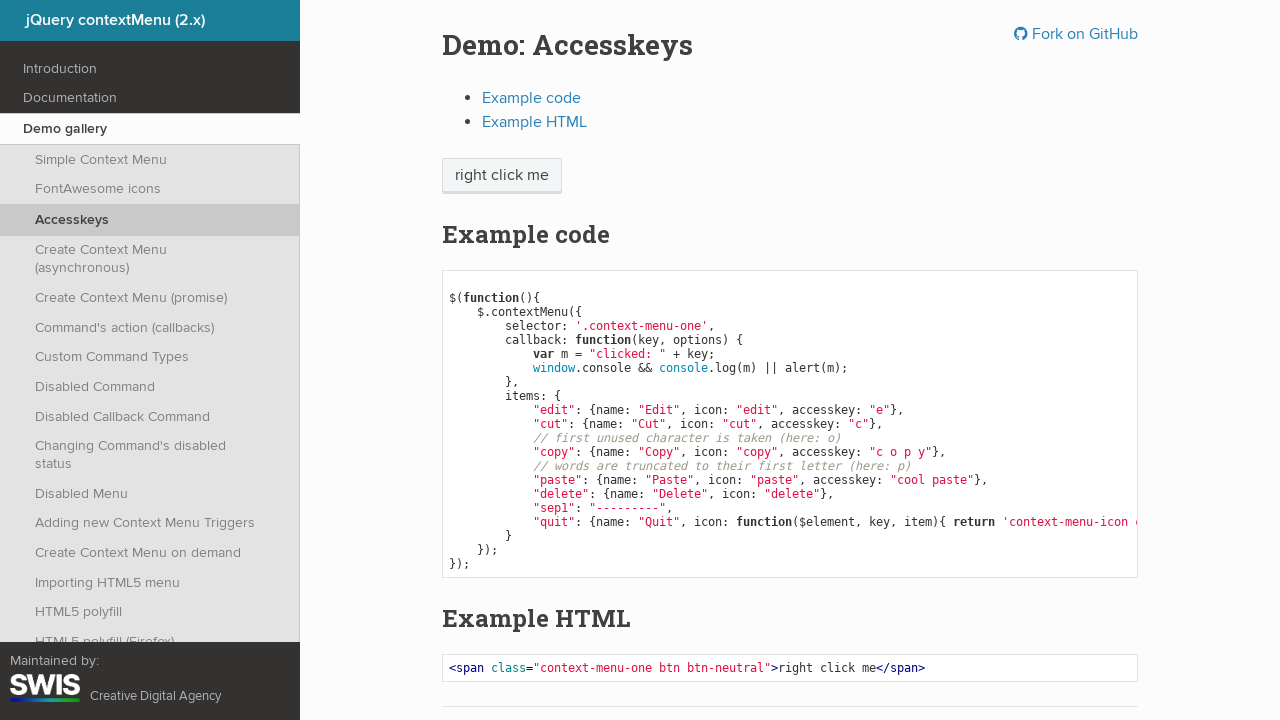